Tests interaction with an autocomplete input field by typing text, then finds all radio buttons and clicks on any that are not already selected.

Starting URL: https://rahulshettyacademy.com/AutomationPractice/

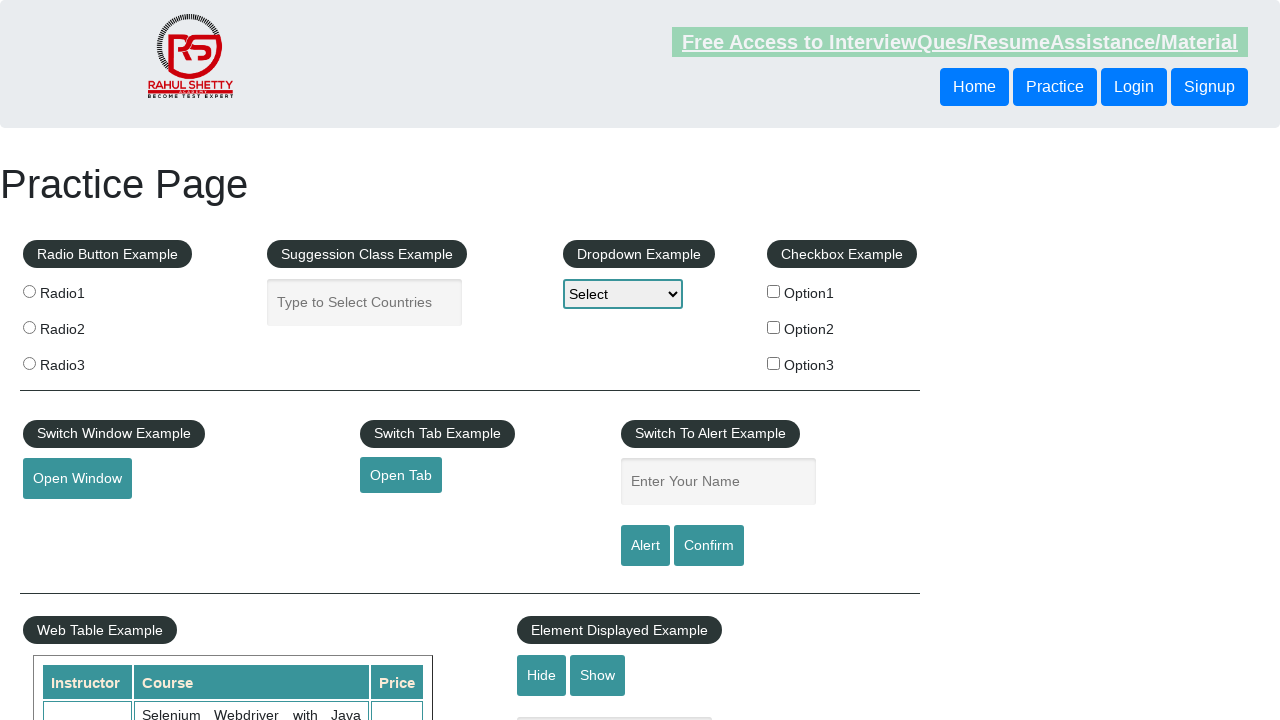

Typed 'in' into the autocomplete field on #autocomplete
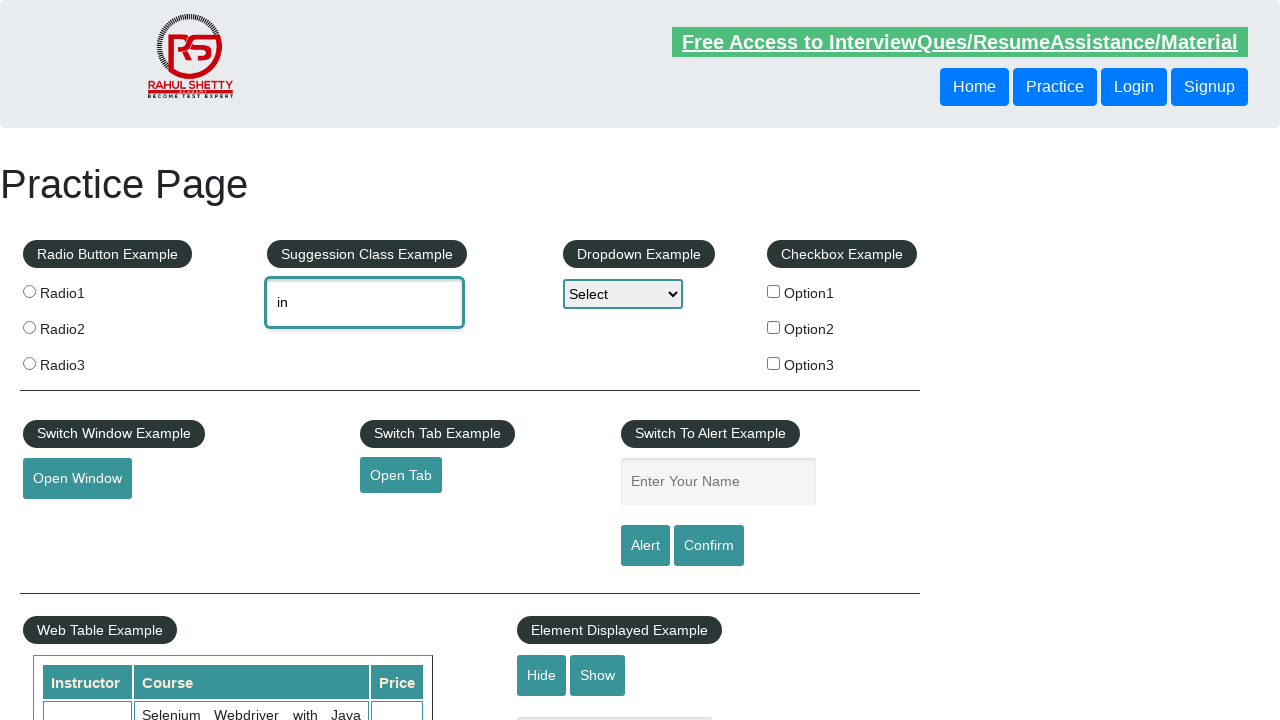

Located all radio buttons with values containing 'radi'
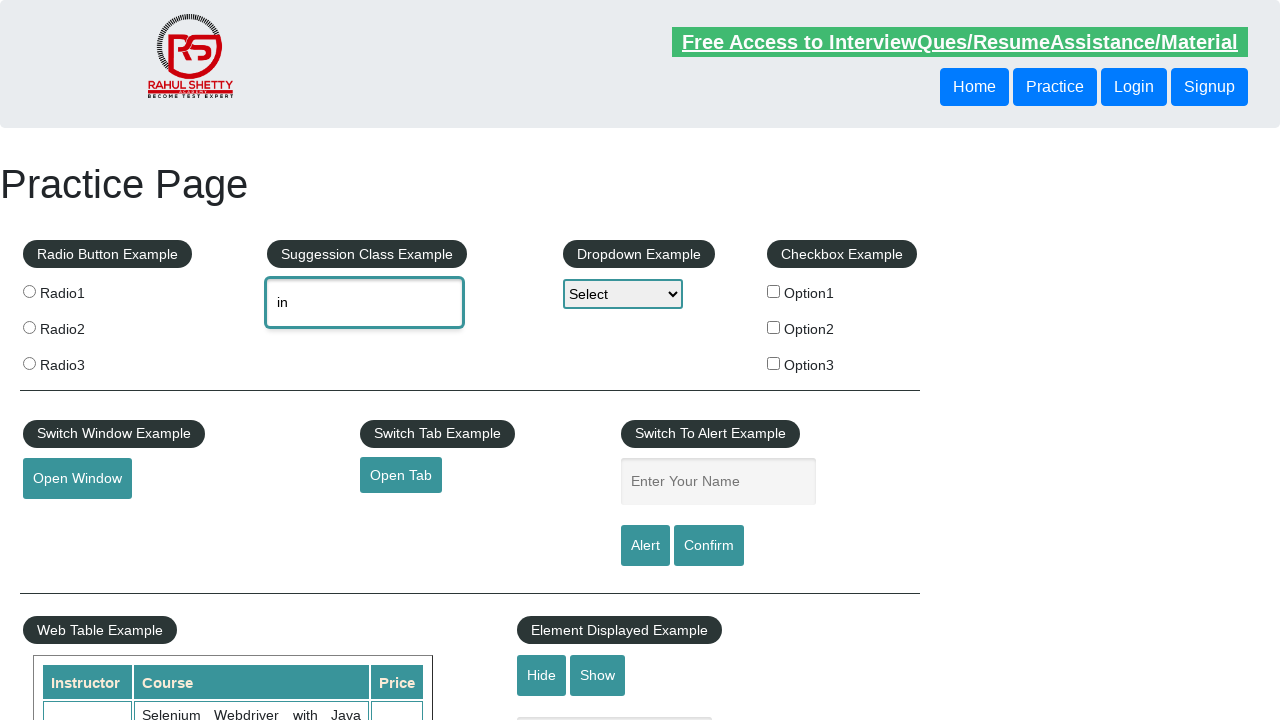

Found 3 radio buttons
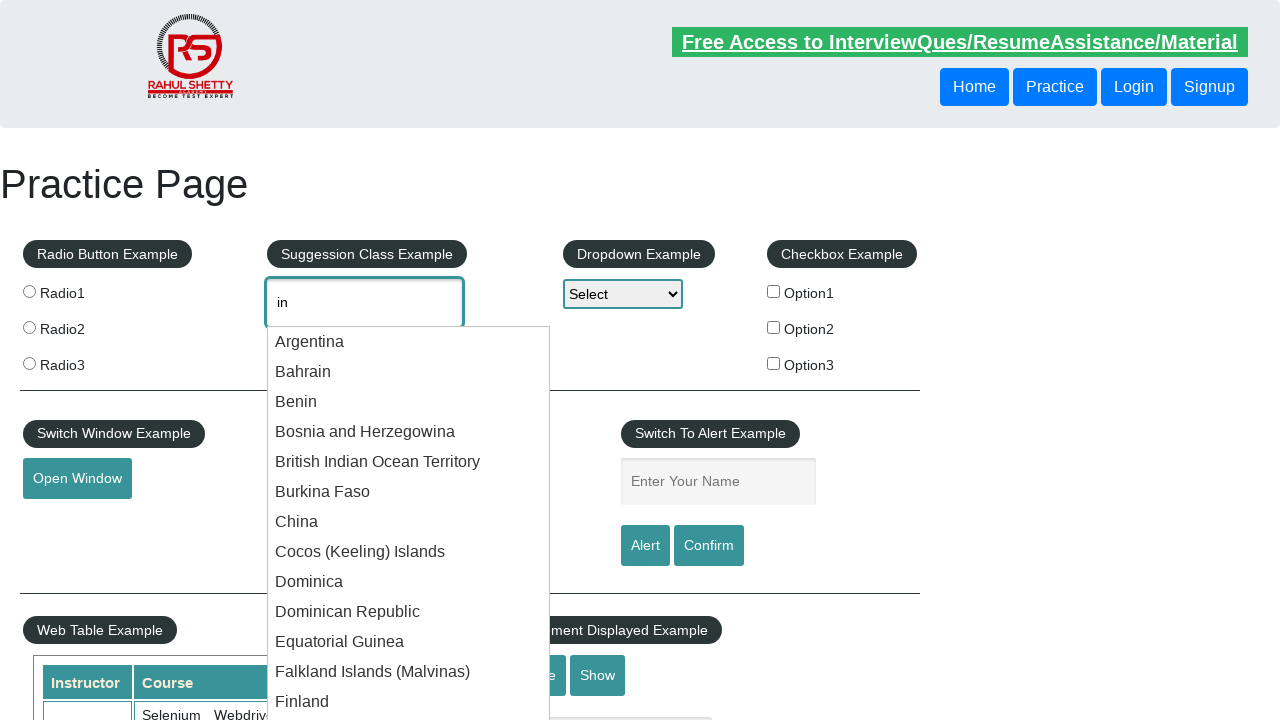

Retrieved radio button at index 0
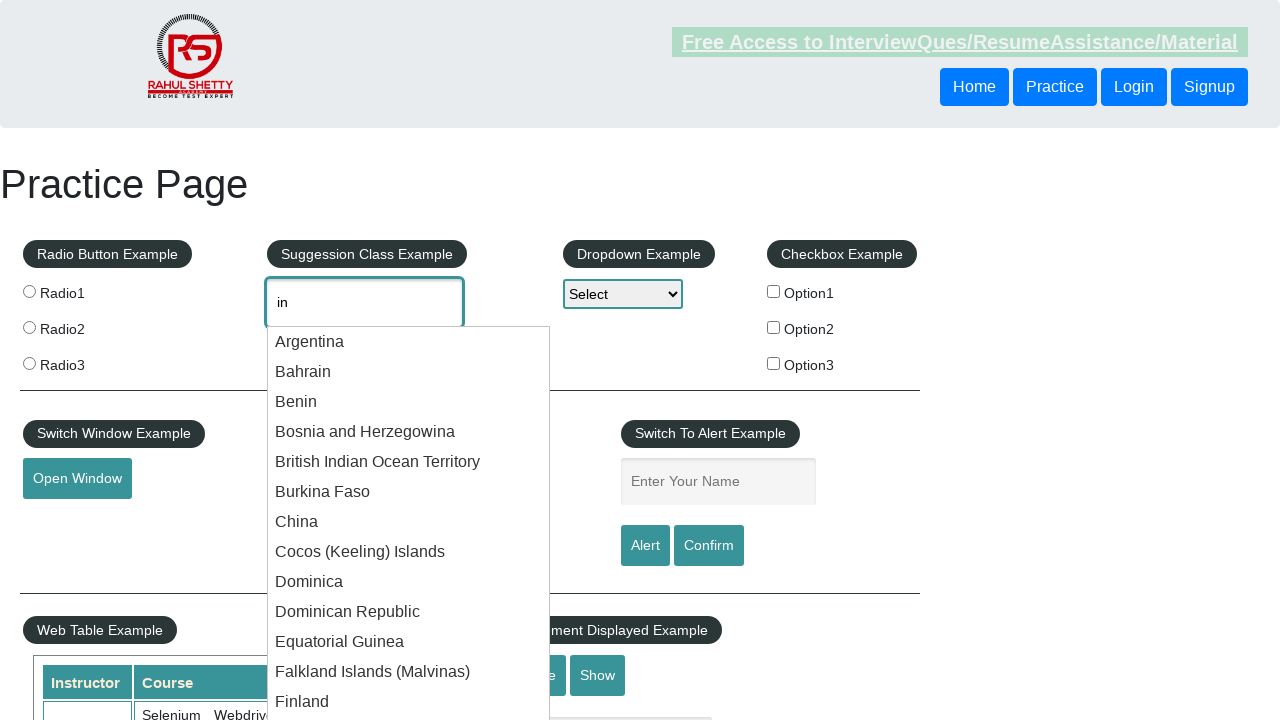

Clicked unselected radio button at index 0 at (29, 291) on xpath=//input[contains(@value,'radi')] >> nth=0
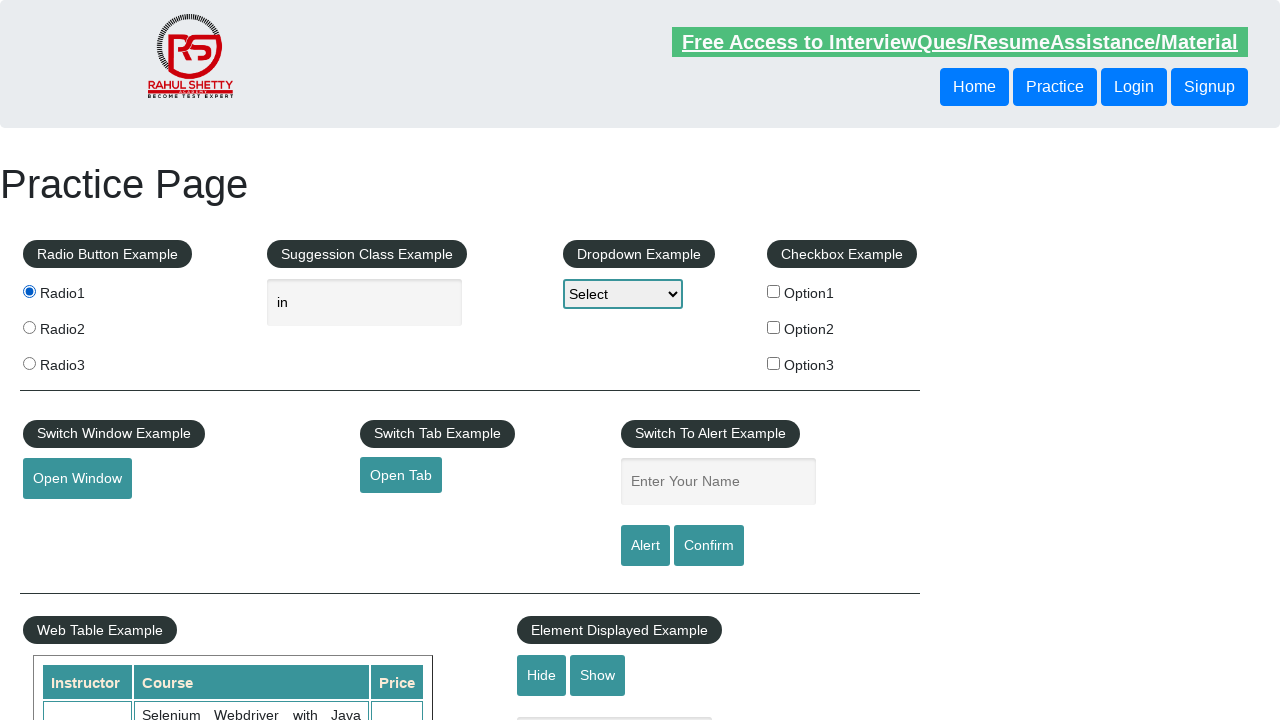

Retrieved radio button at index 1
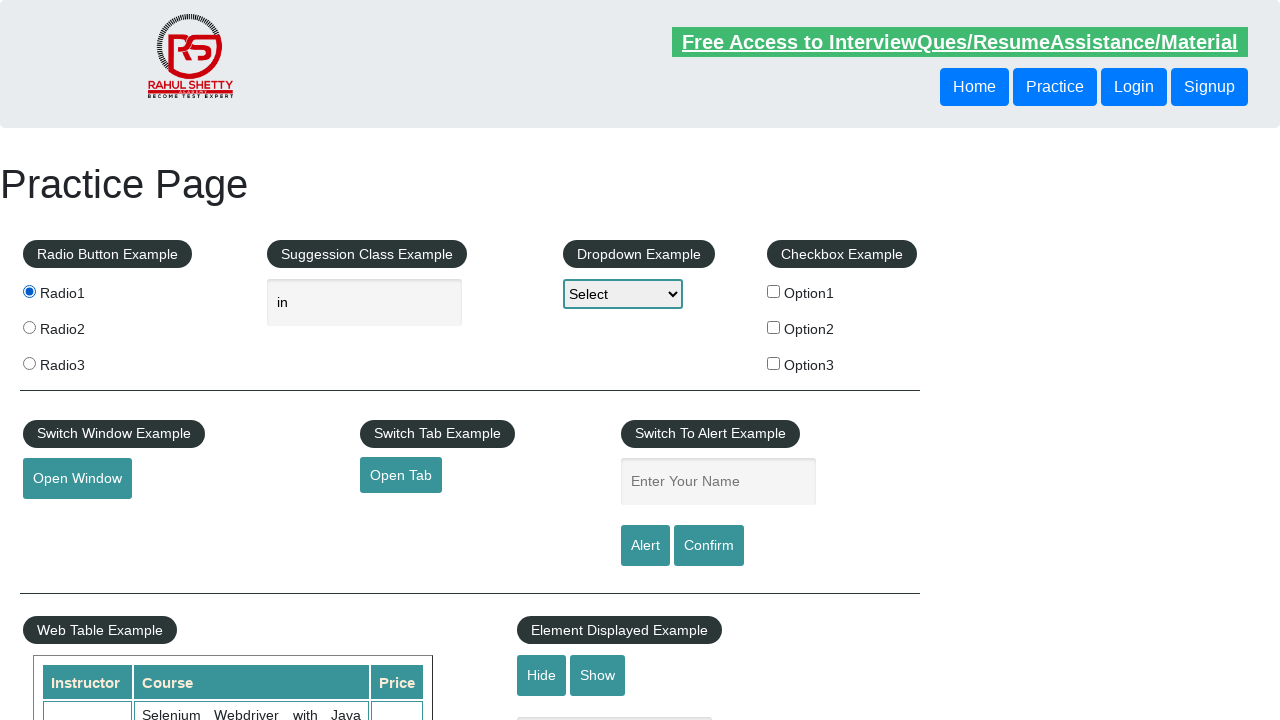

Clicked unselected radio button at index 1 at (29, 327) on xpath=//input[contains(@value,'radi')] >> nth=1
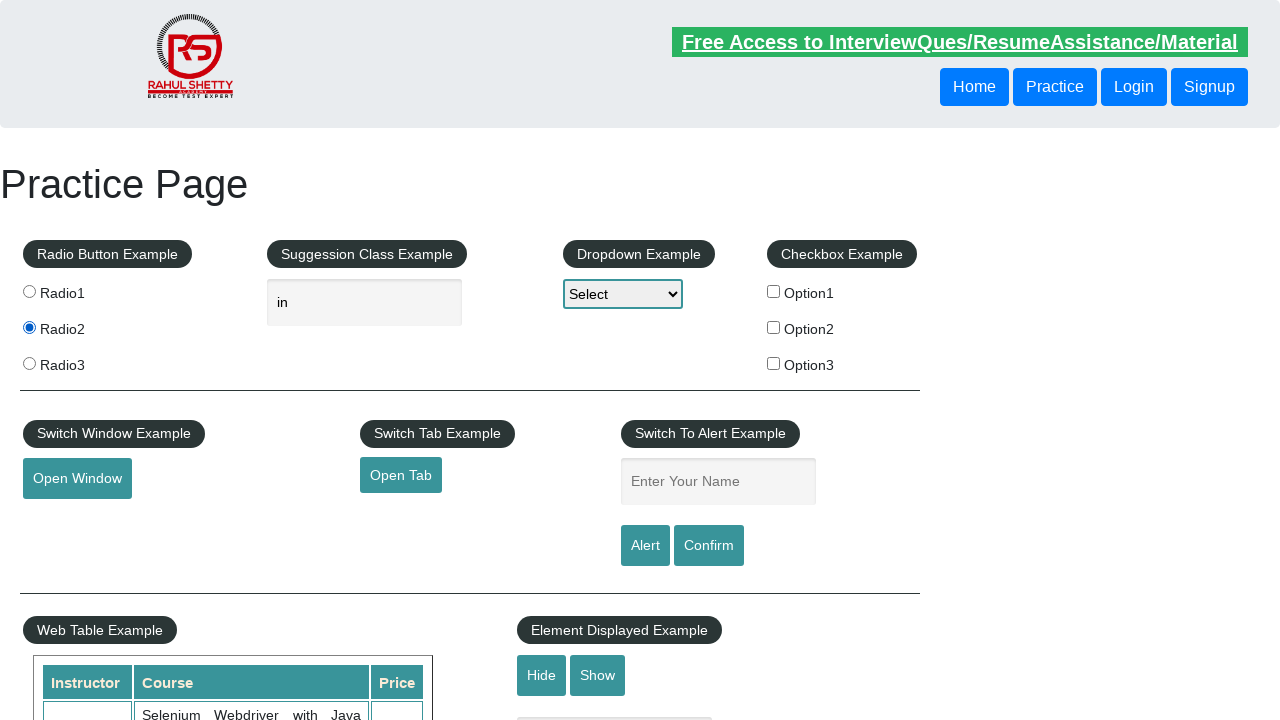

Retrieved radio button at index 2
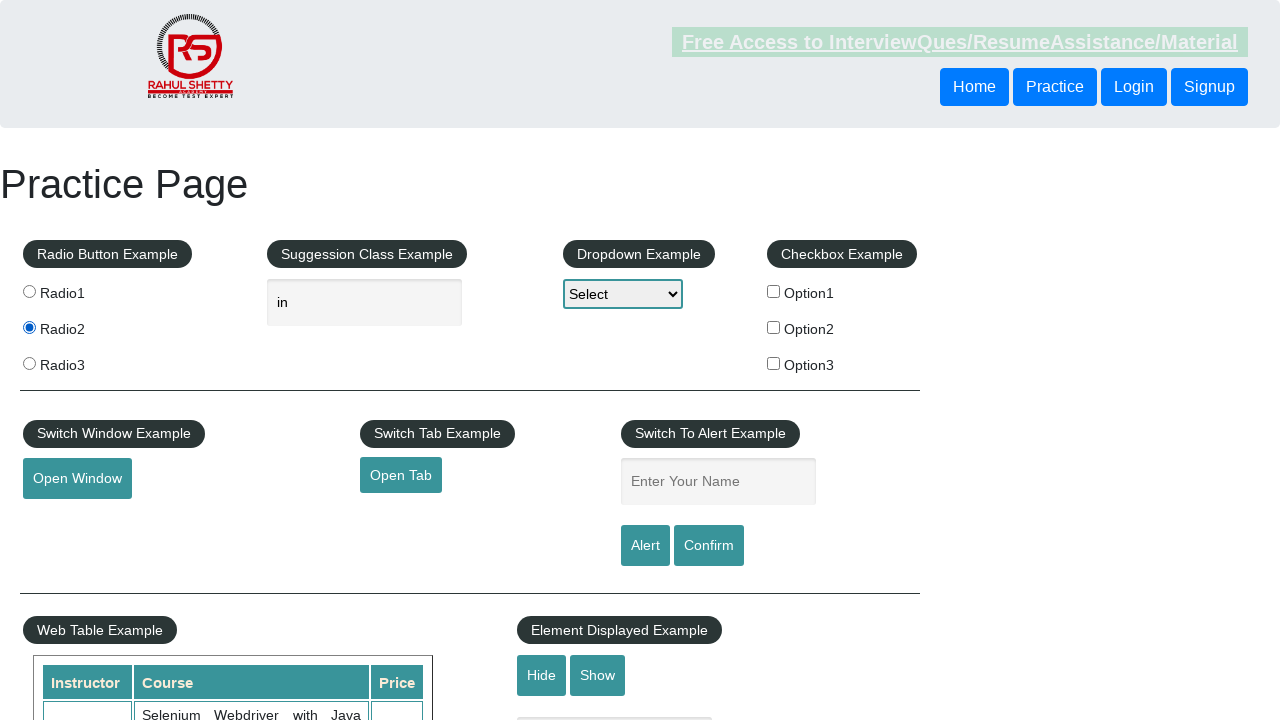

Clicked unselected radio button at index 2 at (29, 363) on xpath=//input[contains(@value,'radi')] >> nth=2
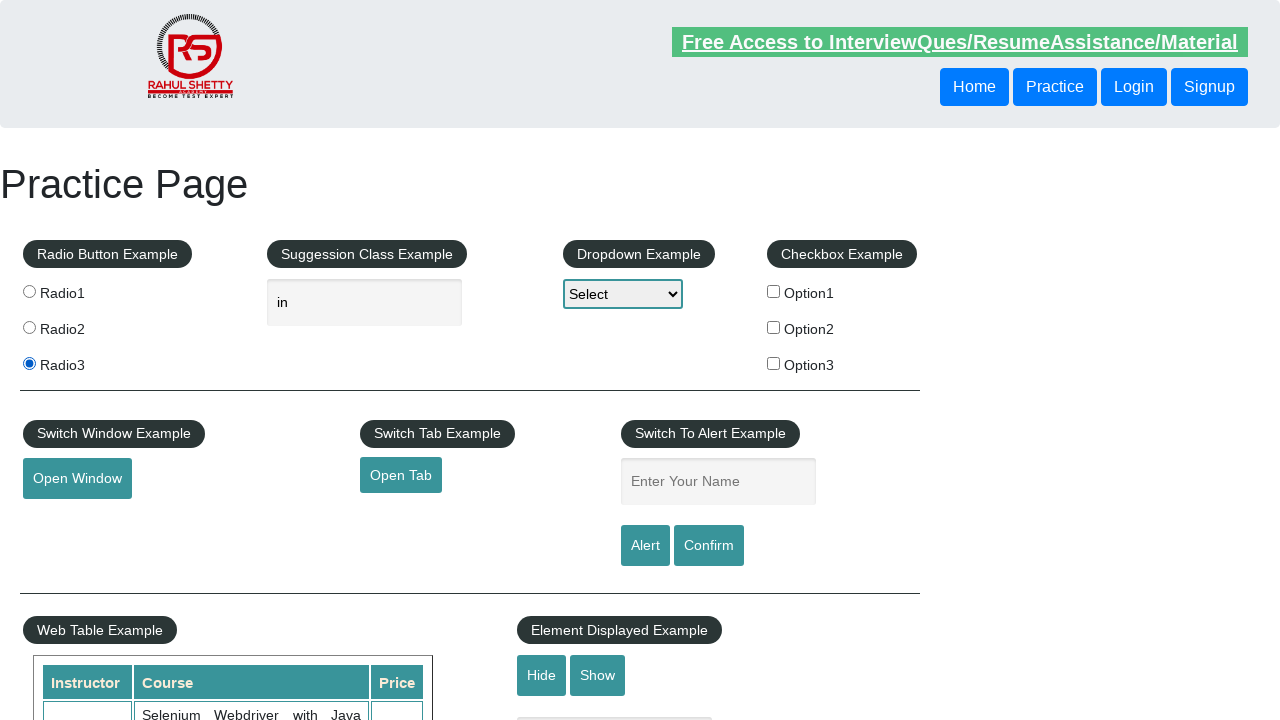

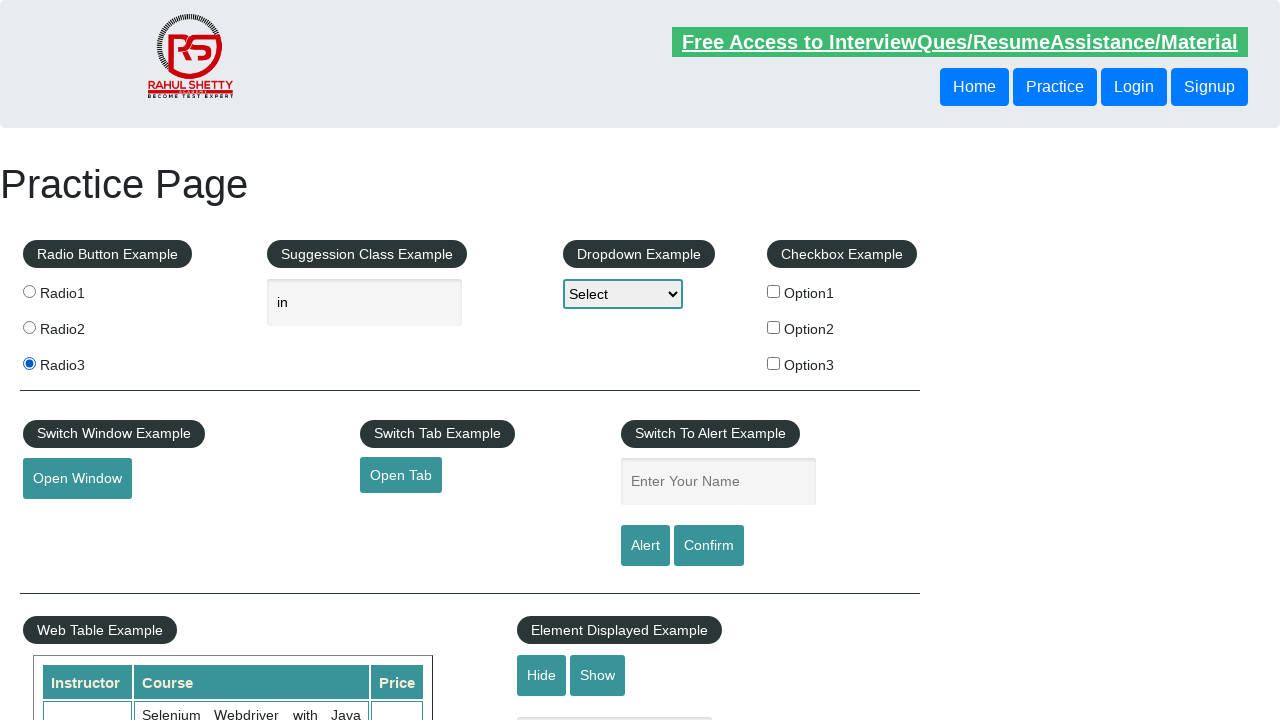